Tests selecting an option from a dropdown by its value attribute and verifies the selection was successful

Starting URL: https://the-internet.herokuapp.com/dropdown

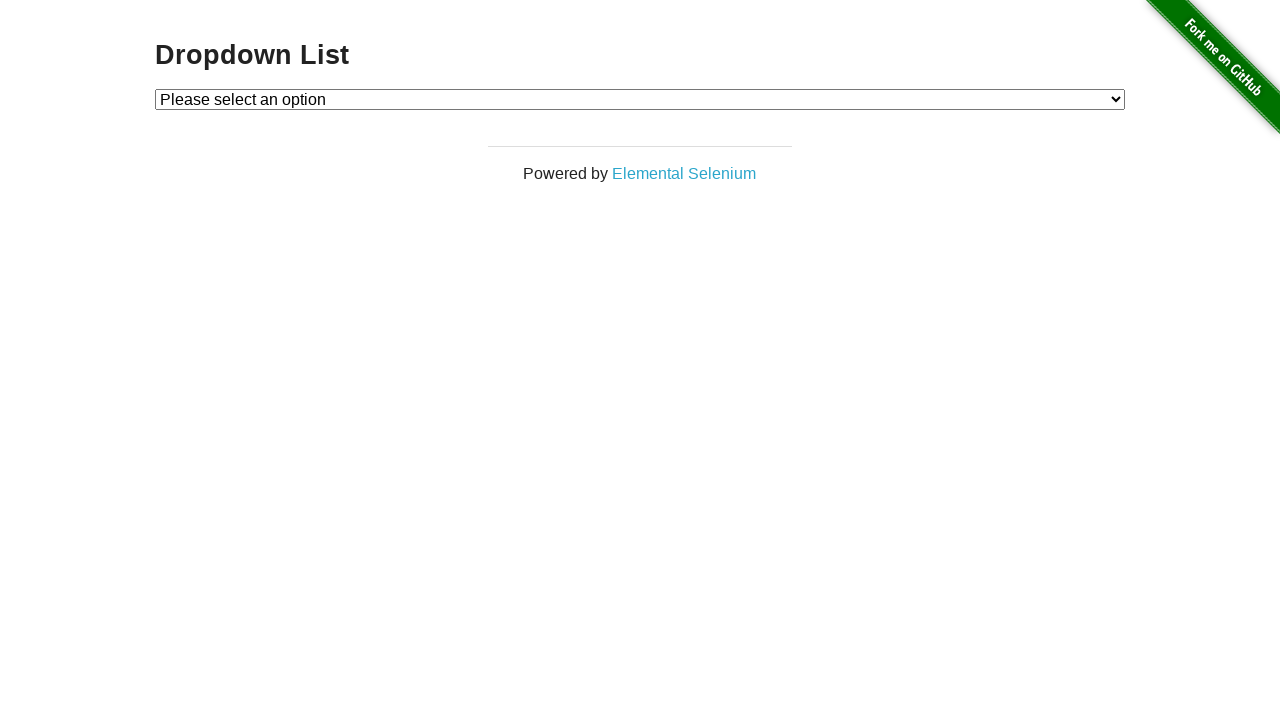

Navigated to dropdown page
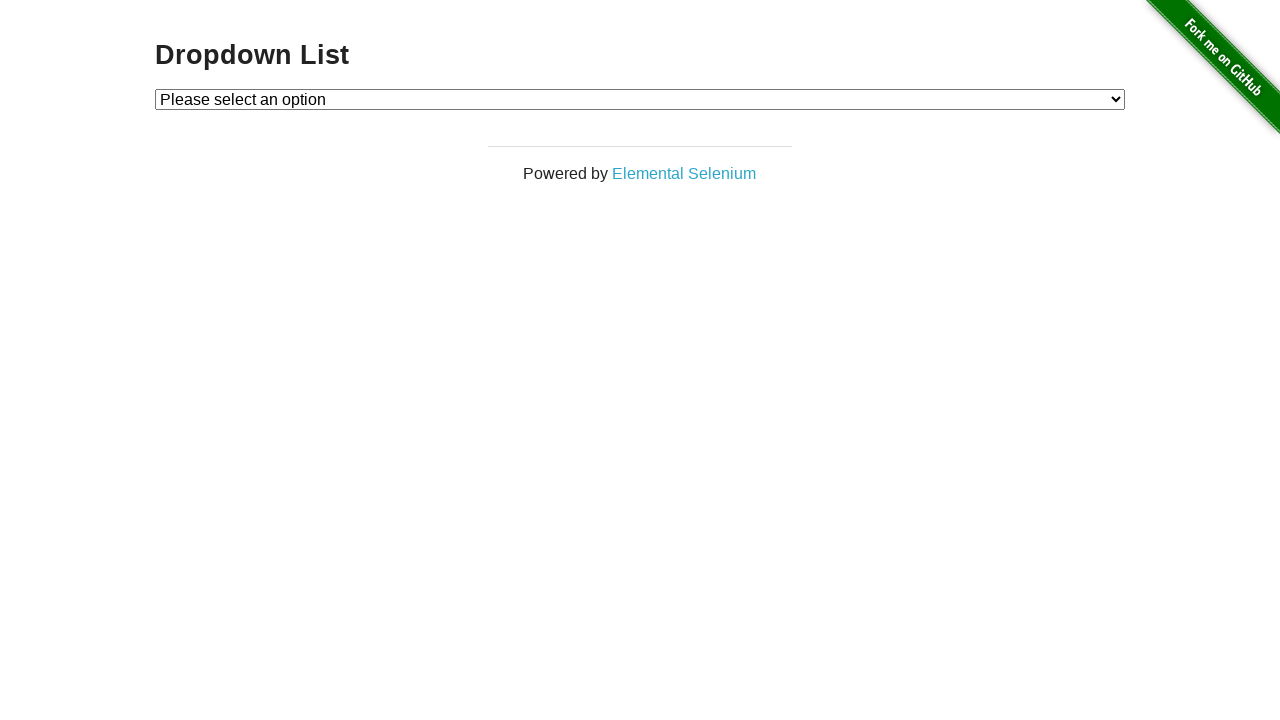

Selected option with value '2' from dropdown on #dropdown
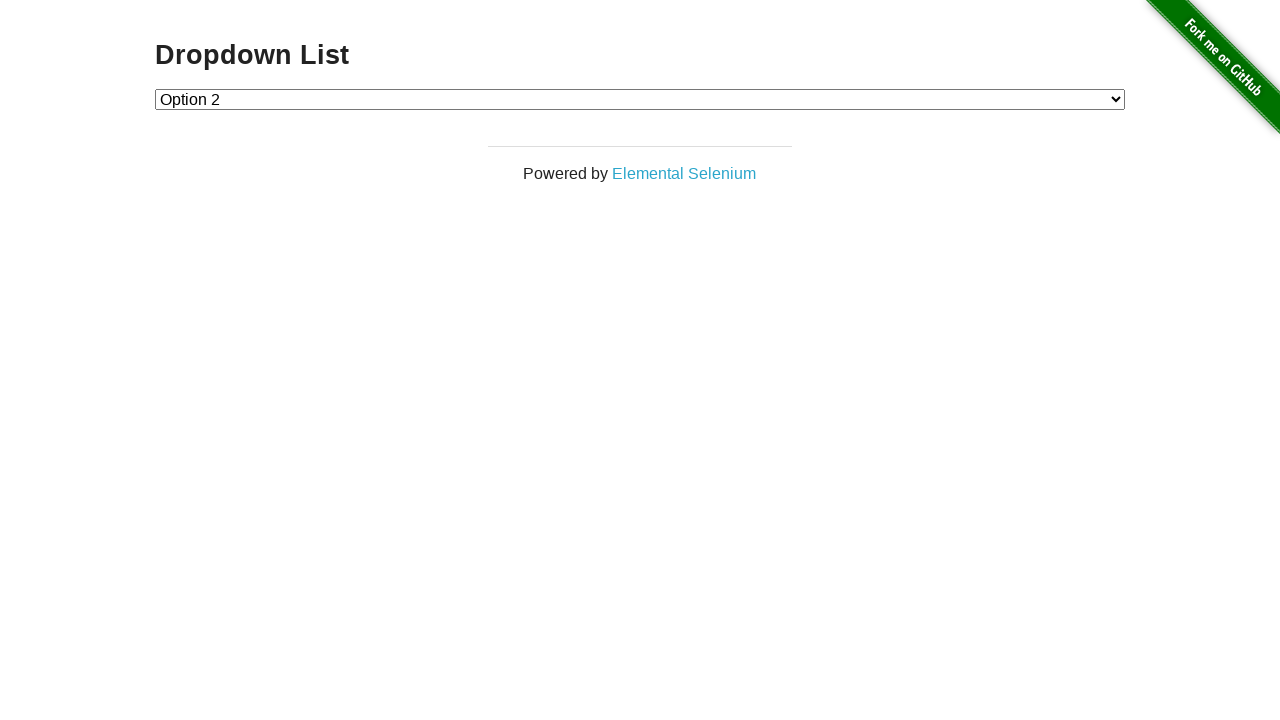

Retrieved text content of selected option
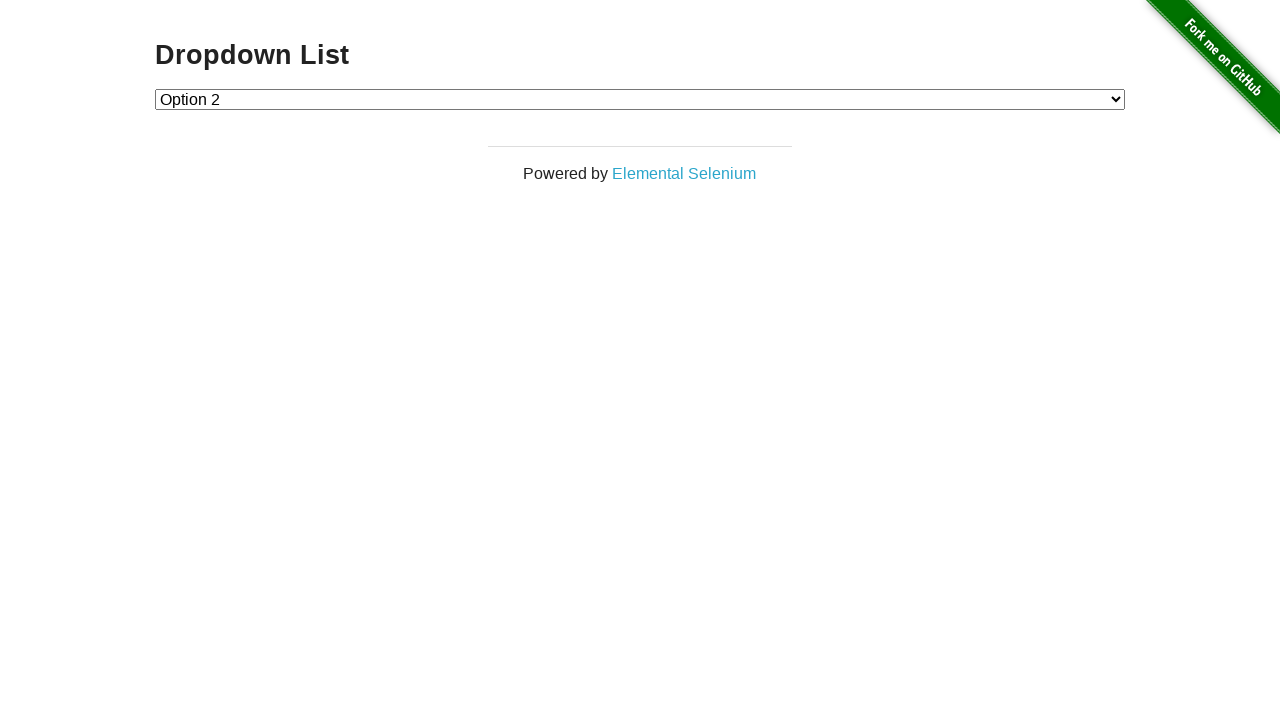

Verified that selected option contains 'Option 2'
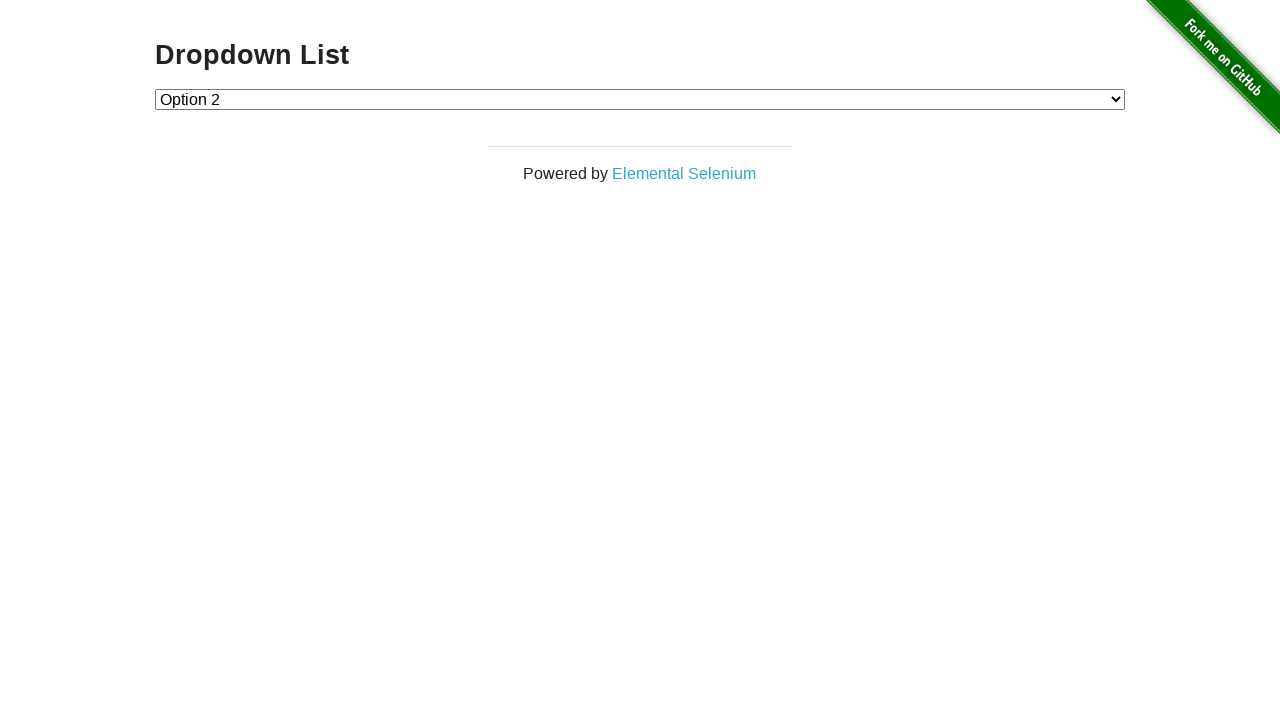

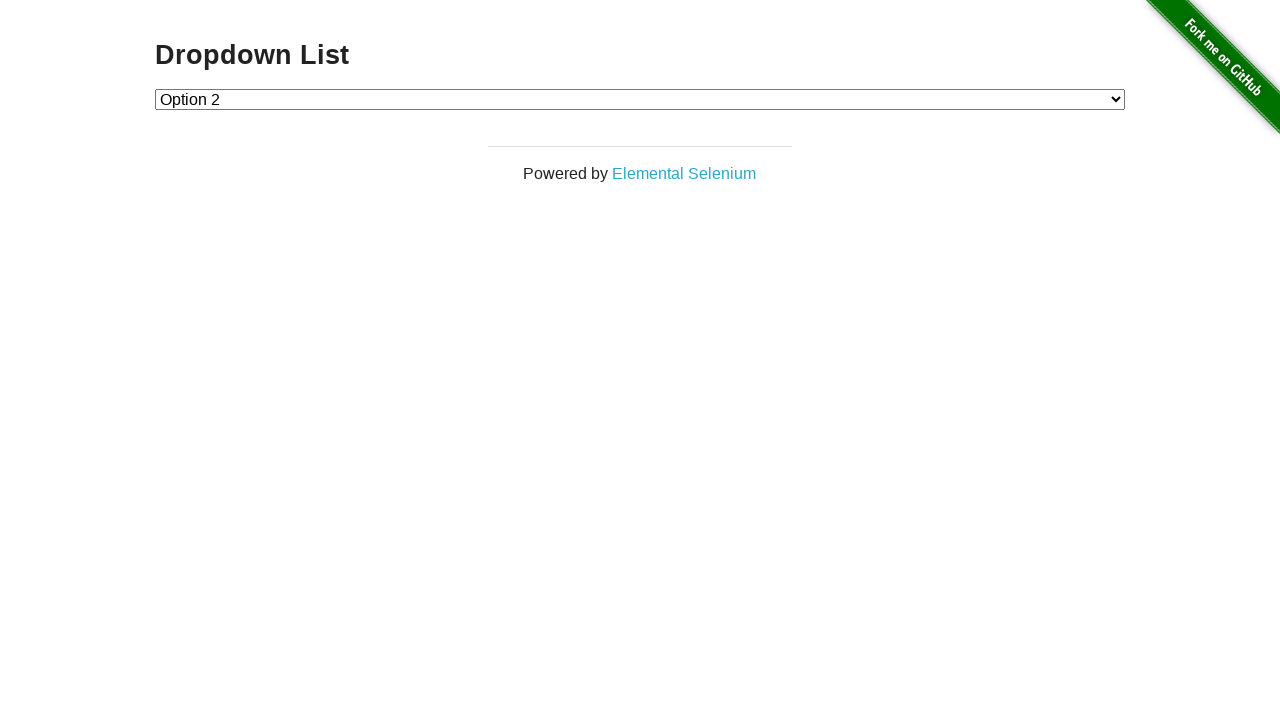